Navigates to an automation practice page and verifies that a data table is present with rows and columns, then checks that specific table cells can be located.

Starting URL: https://rahulshettyacademy.com/AutomationPractice/

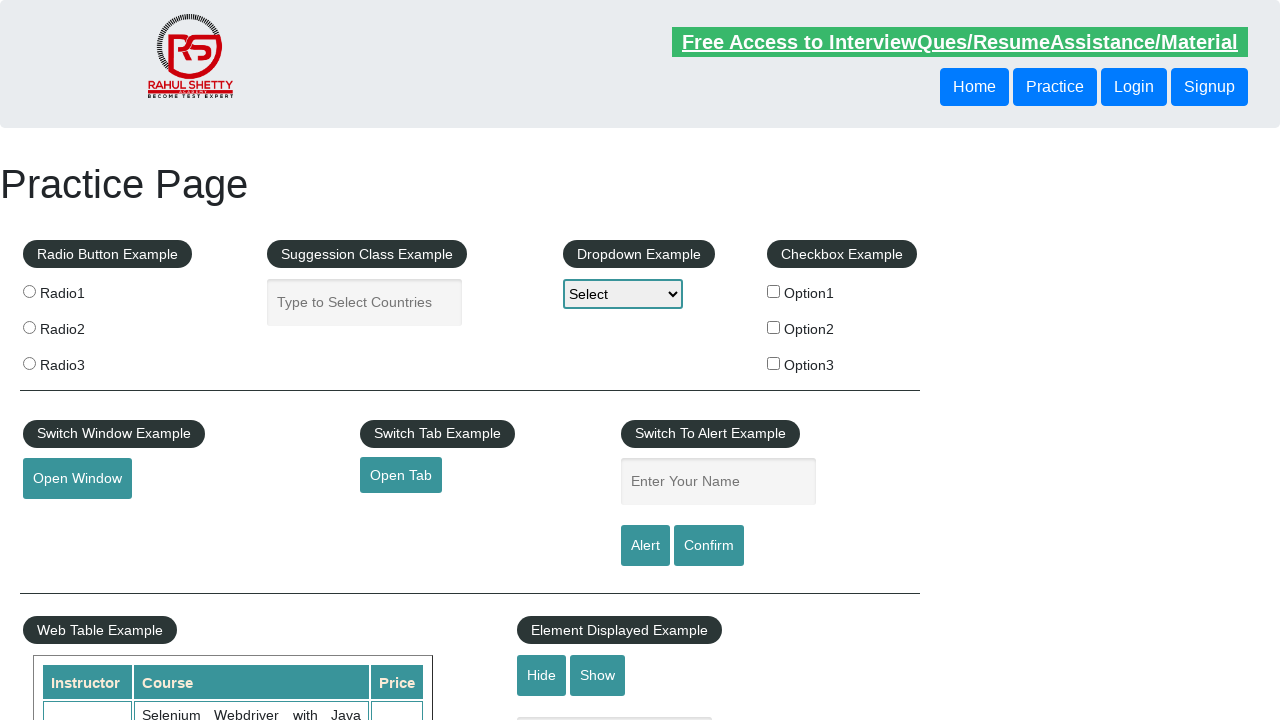

Navigated to automation practice page
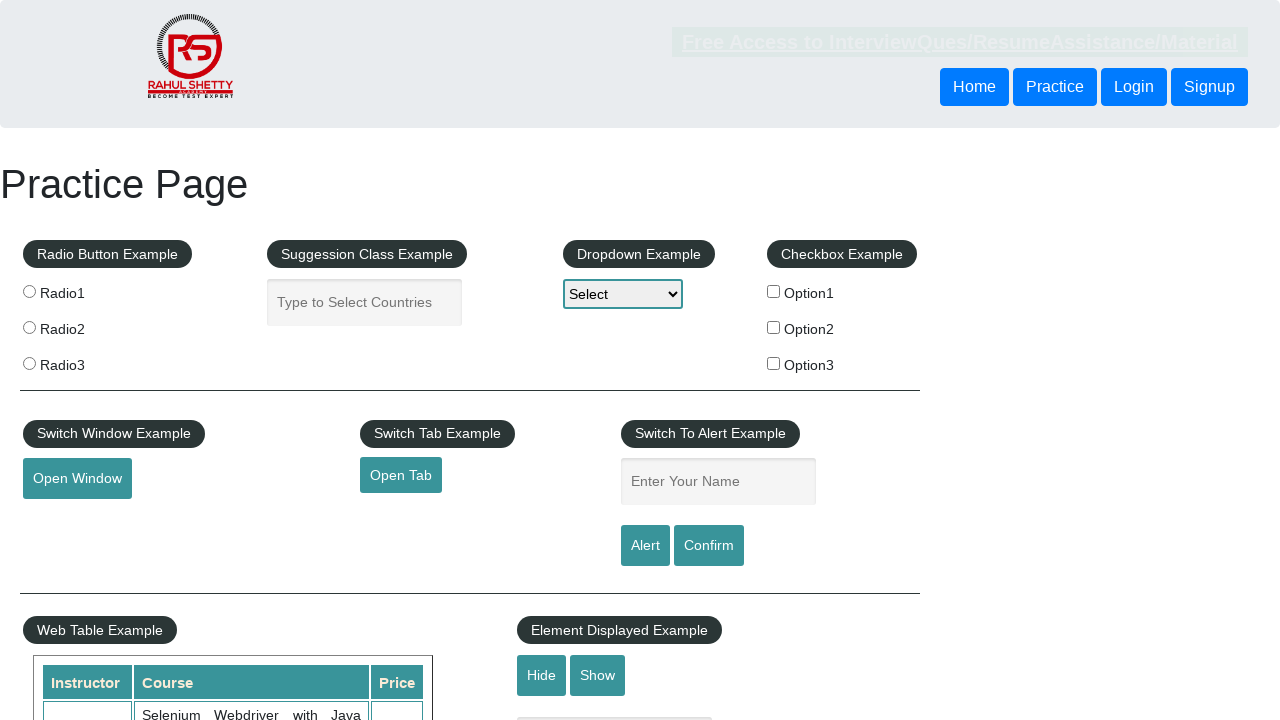

Data table became visible on the page
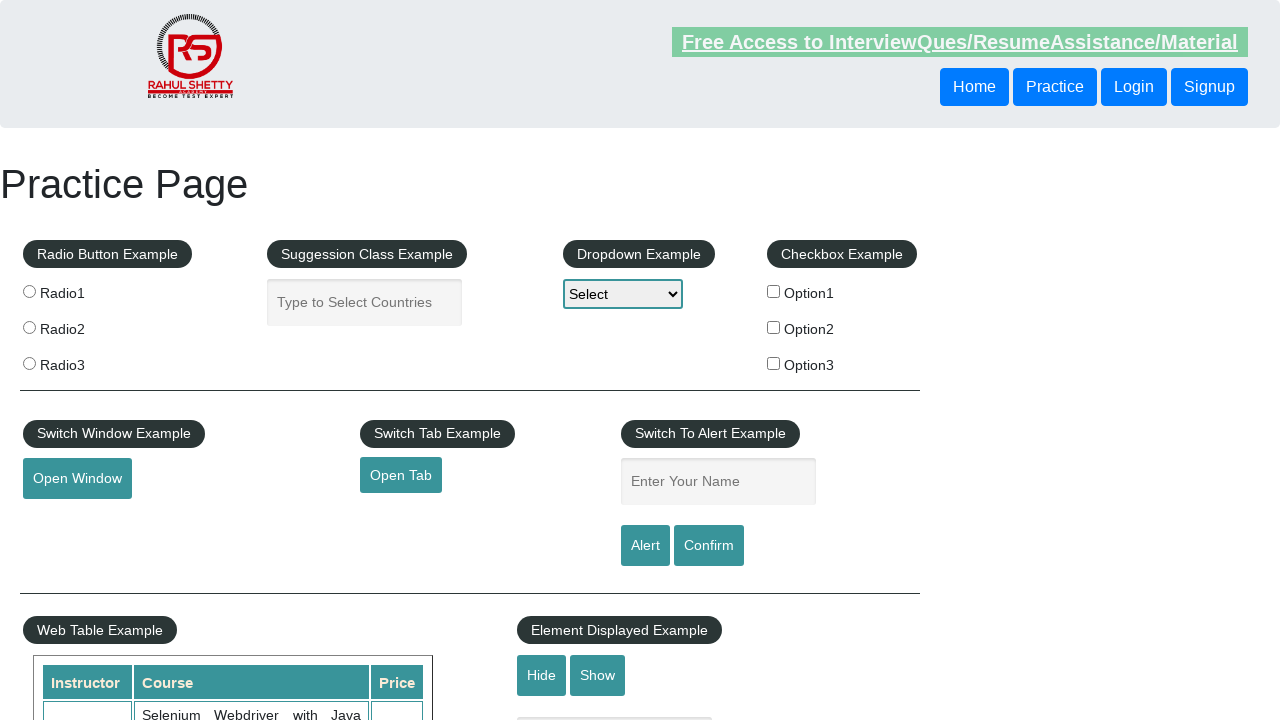

Verified that table rows exist in the data table
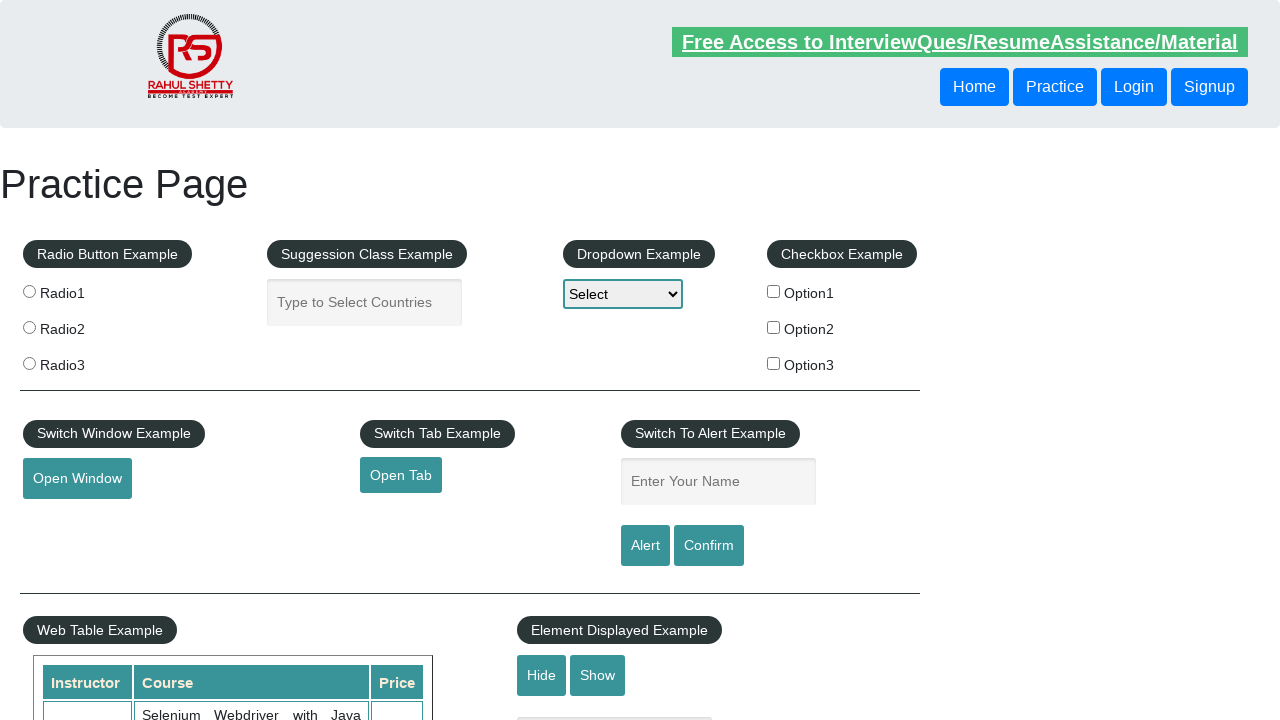

Verified that table columns exist in the first row
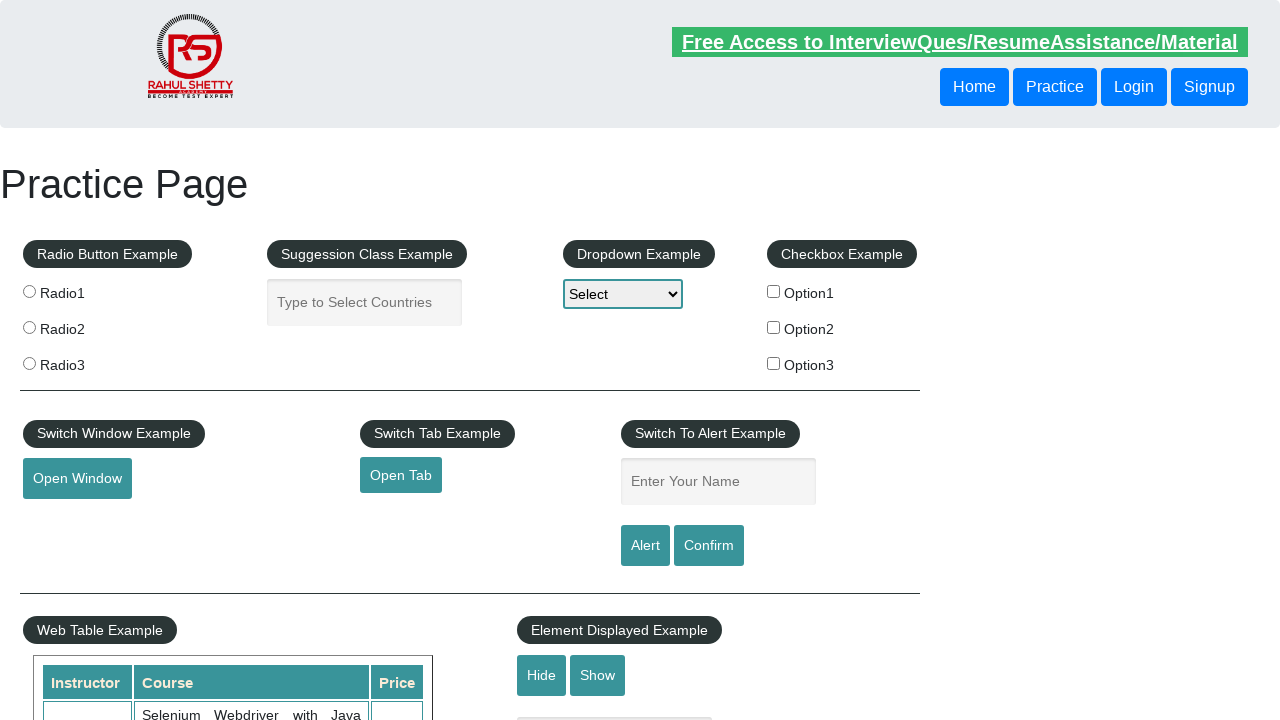

Verified that specific table cell (row 5, column 2) can be located
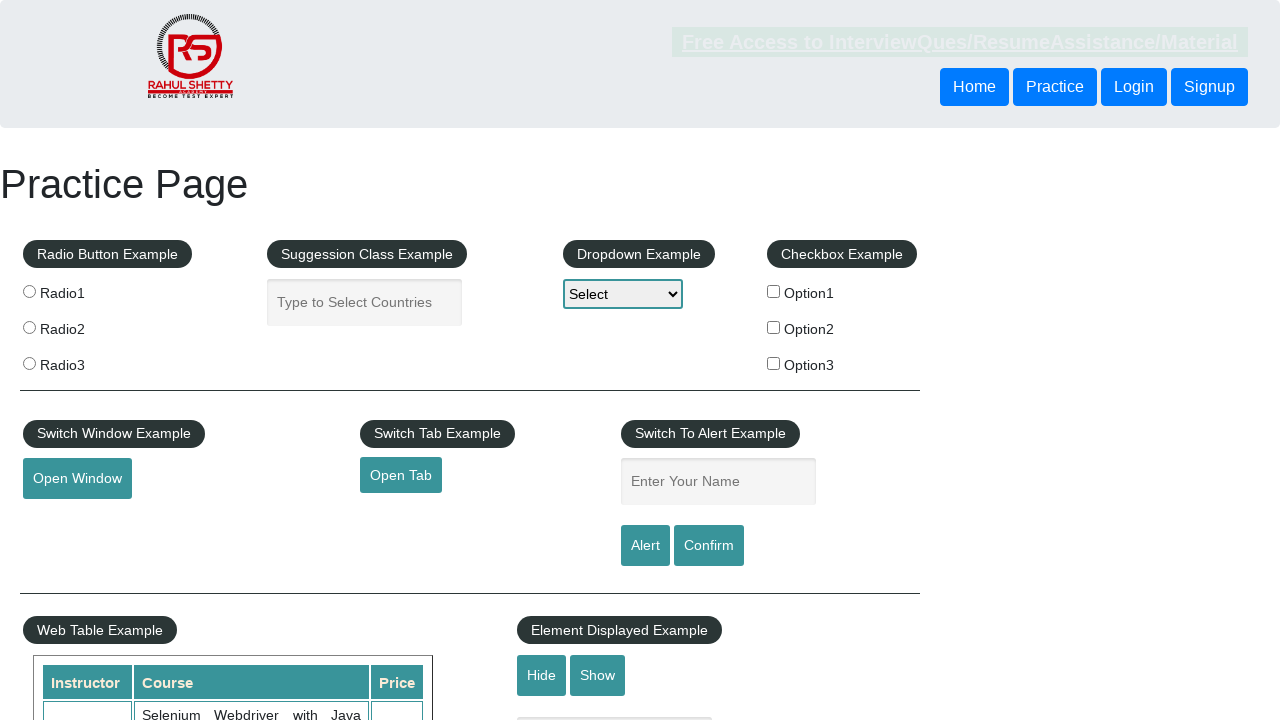

Clicked on the first cell in the first row of the table at (565, 361) on xpath=//div[@class='tableFixHead']/table/tbody/tr[1]/td[1]
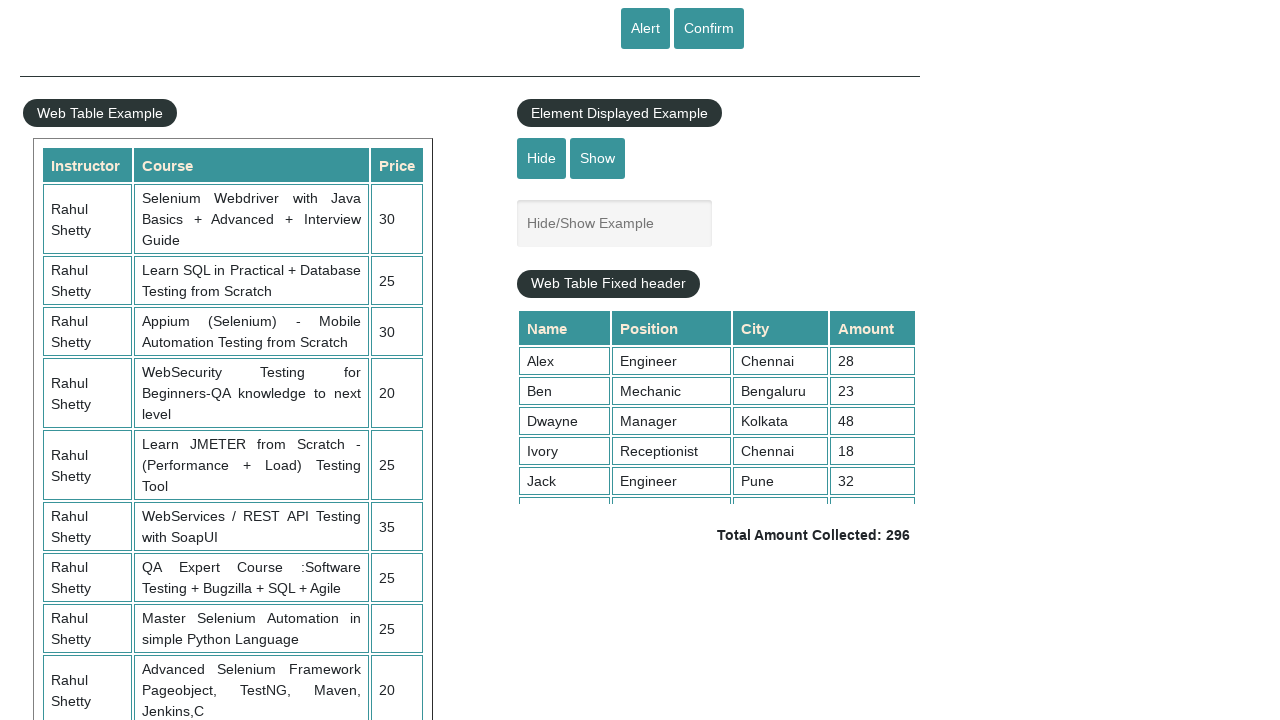

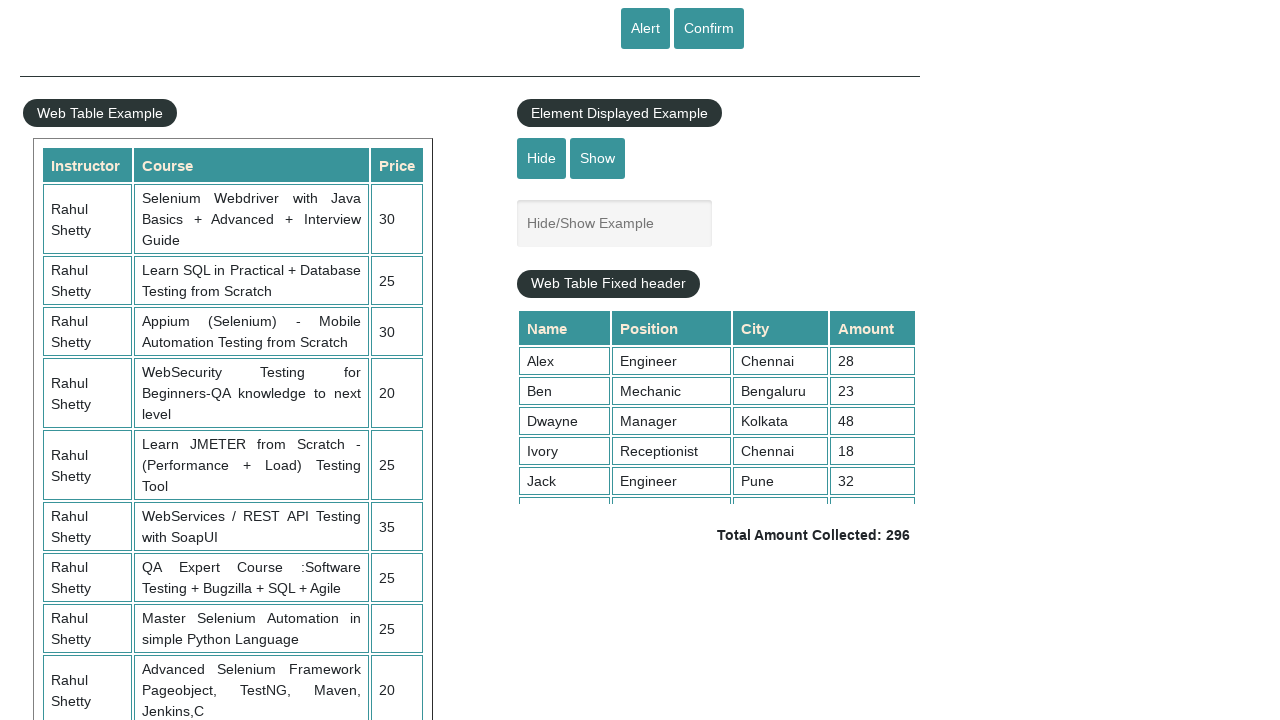